Tests clearing the complete state of all items by unchecking the toggle all checkbox

Starting URL: https://demo.playwright.dev/todomvc

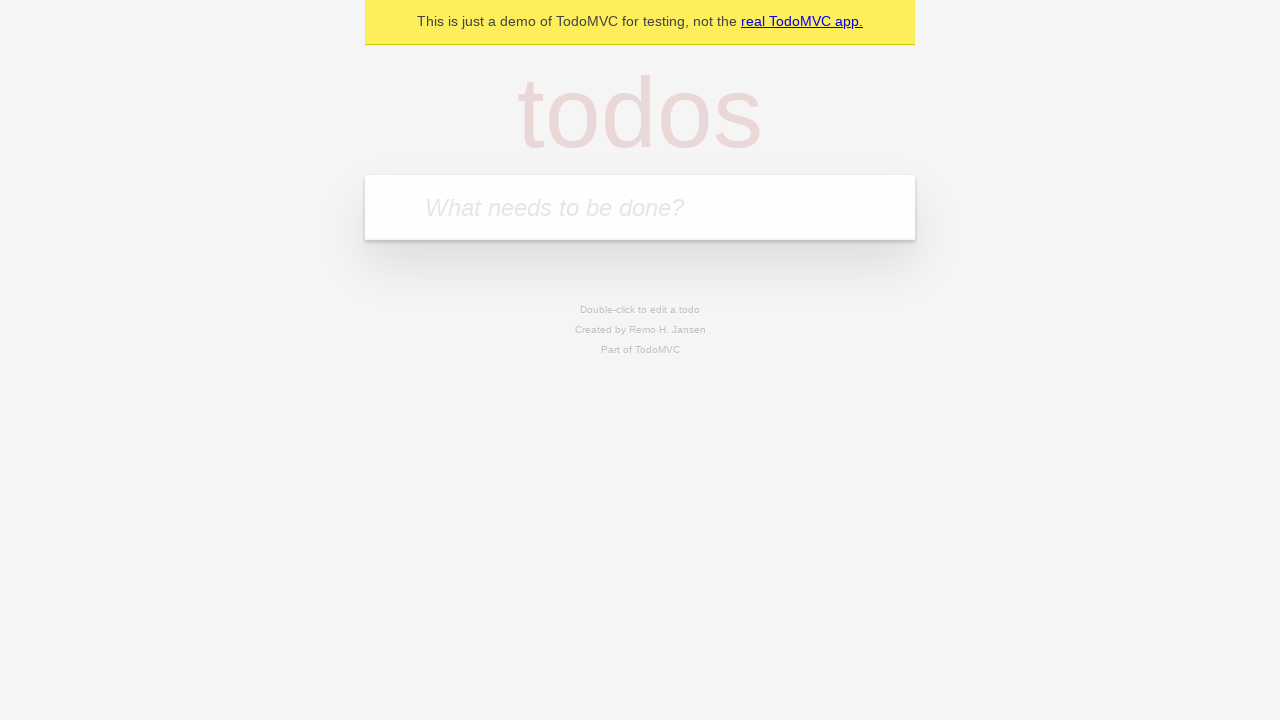

Filled new todo field with 'buy some cheese' on internal:attr=[placeholder="What needs to be done?"i]
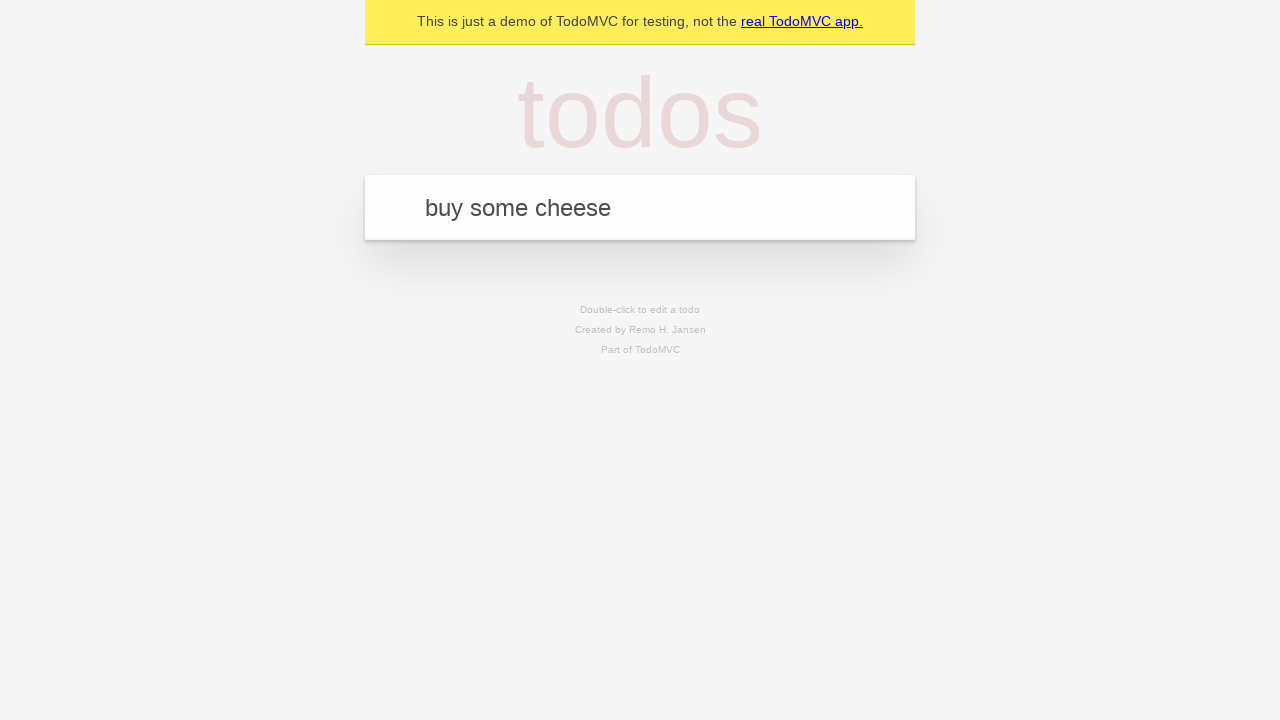

Pressed Enter to add first todo item on internal:attr=[placeholder="What needs to be done?"i]
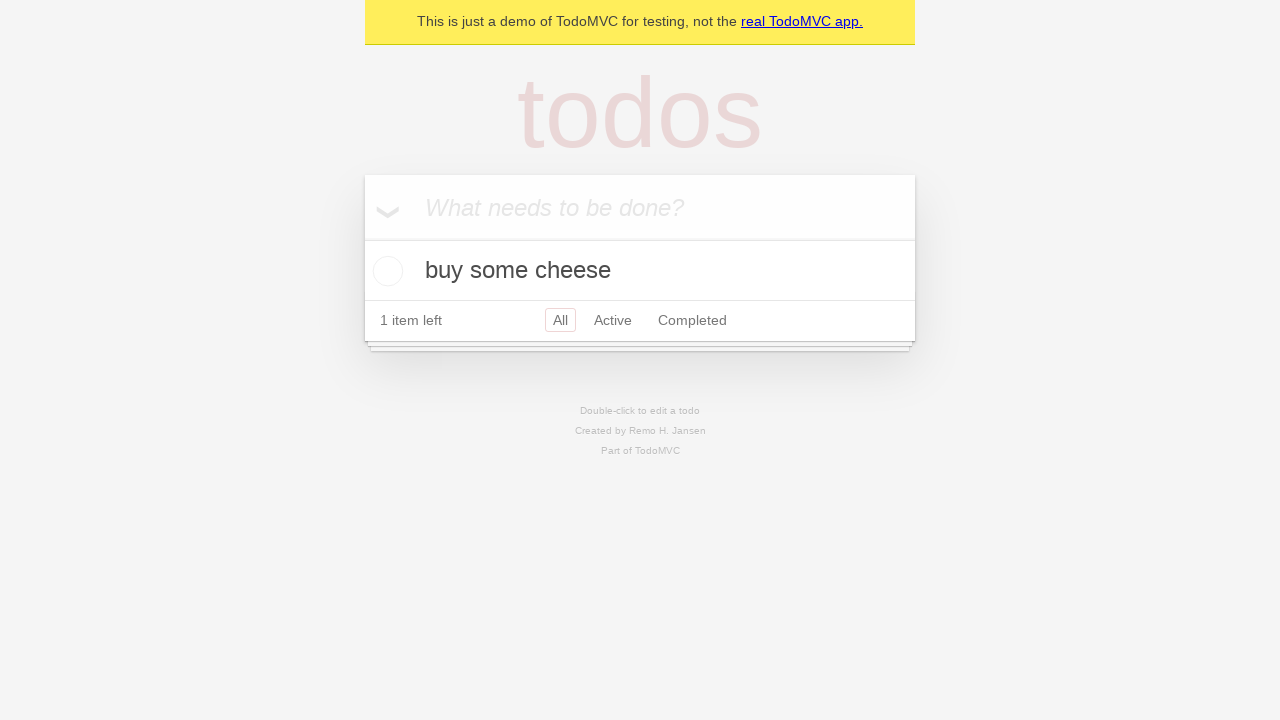

Filled new todo field with 'feed the cat' on internal:attr=[placeholder="What needs to be done?"i]
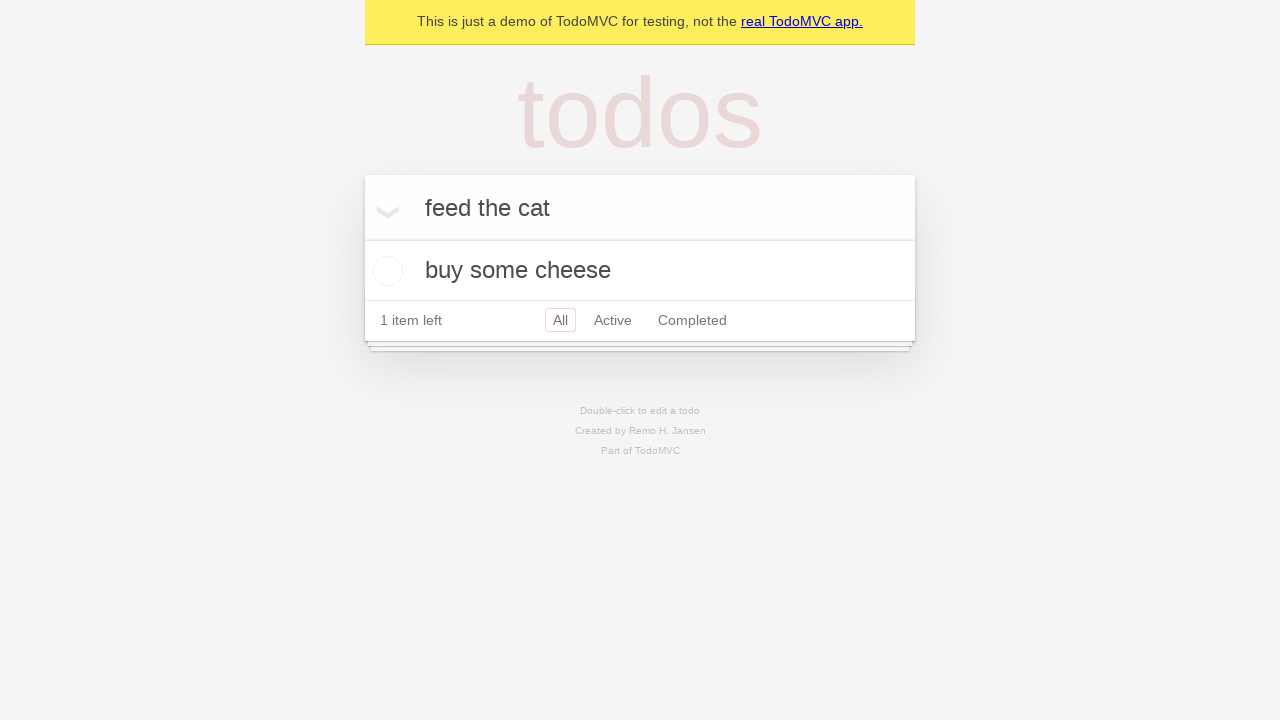

Pressed Enter to add second todo item on internal:attr=[placeholder="What needs to be done?"i]
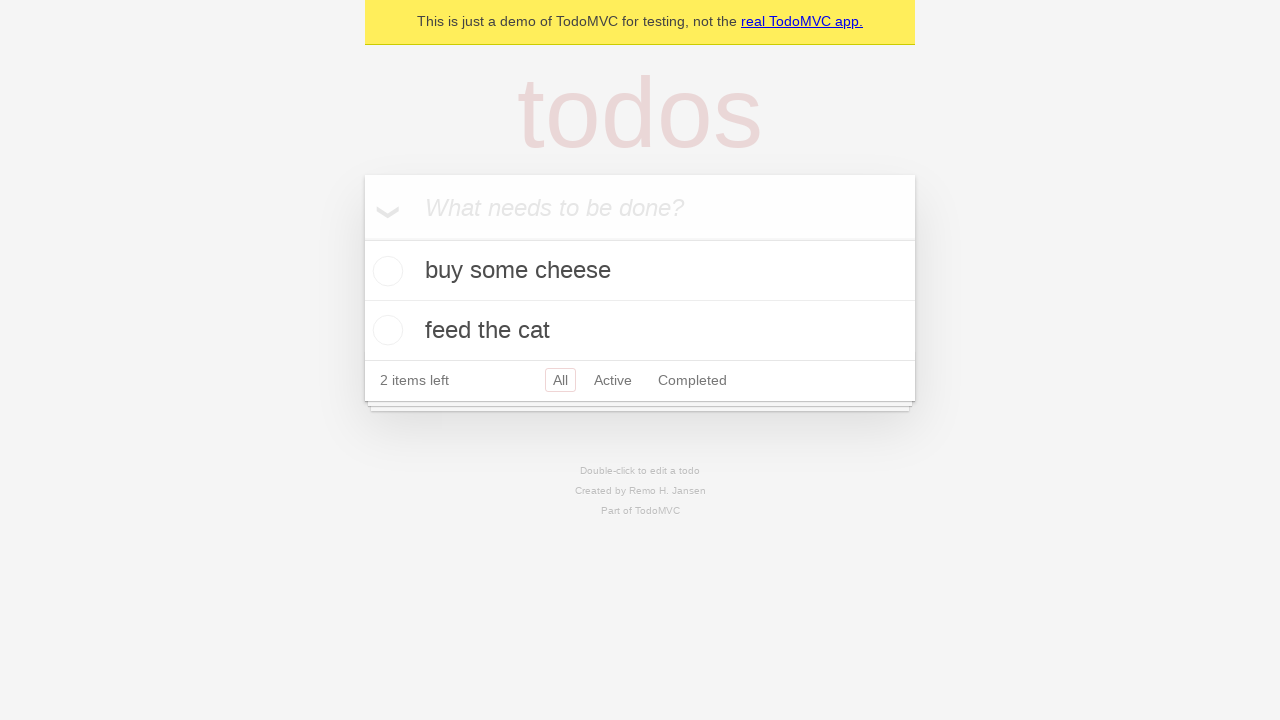

Filled new todo field with 'book a doctors appointment' on internal:attr=[placeholder="What needs to be done?"i]
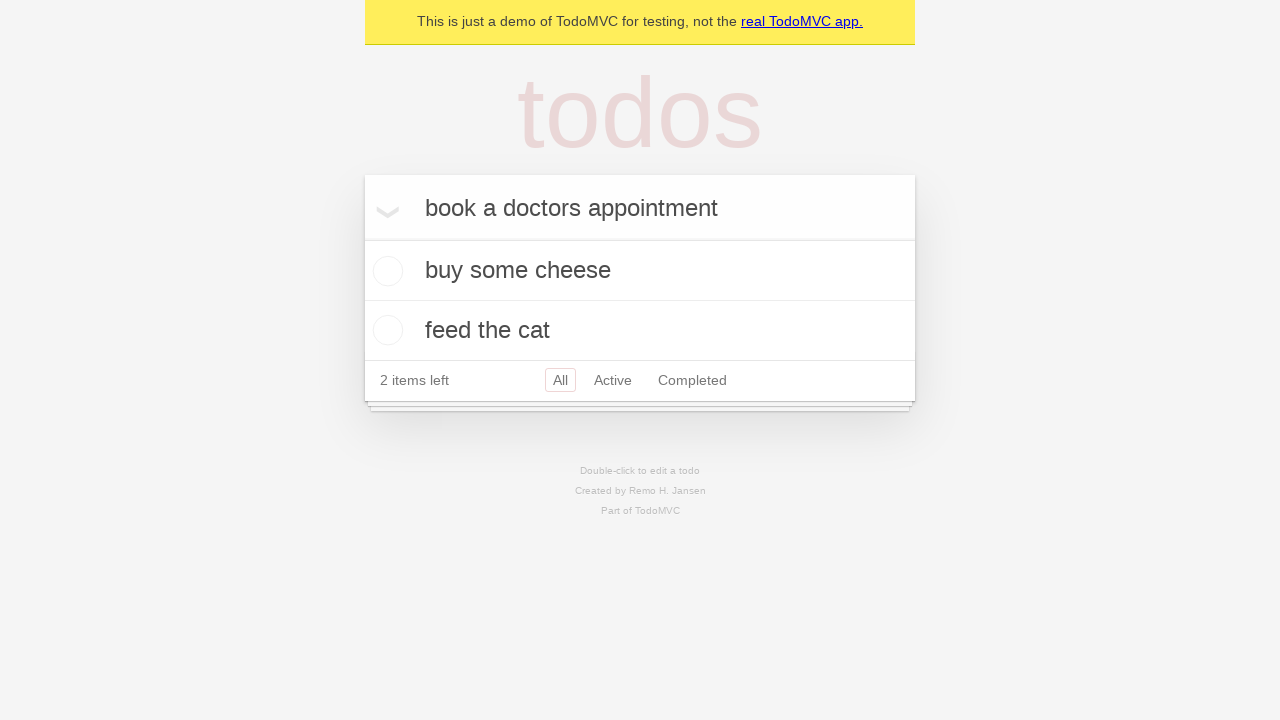

Pressed Enter to add third todo item on internal:attr=[placeholder="What needs to be done?"i]
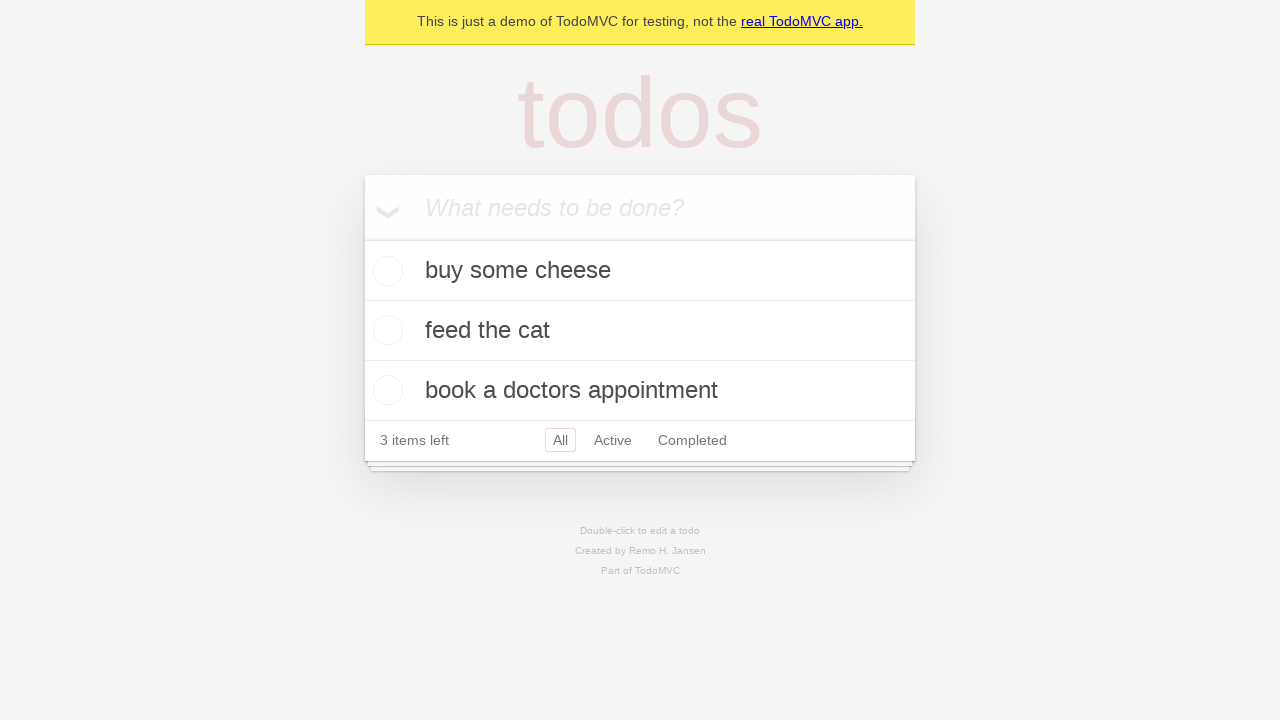

Waited for all 3 todo items to be added
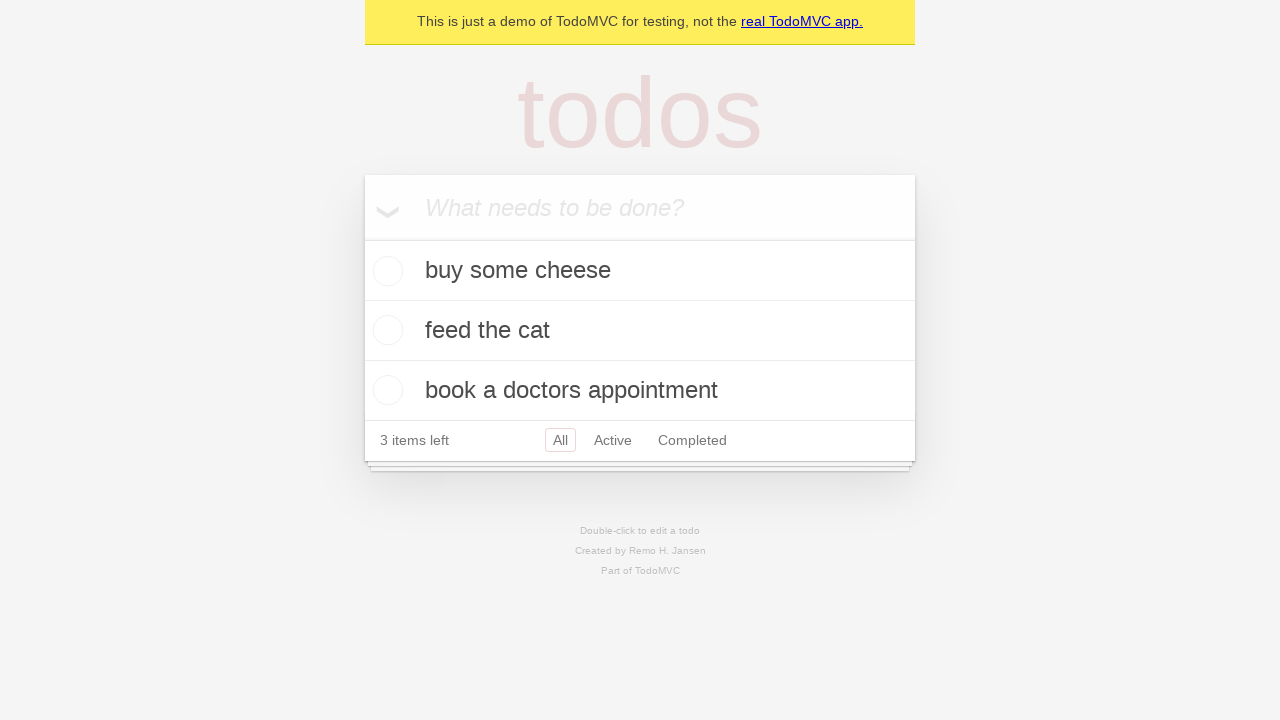

Located the 'Mark all as complete' toggle checkbox
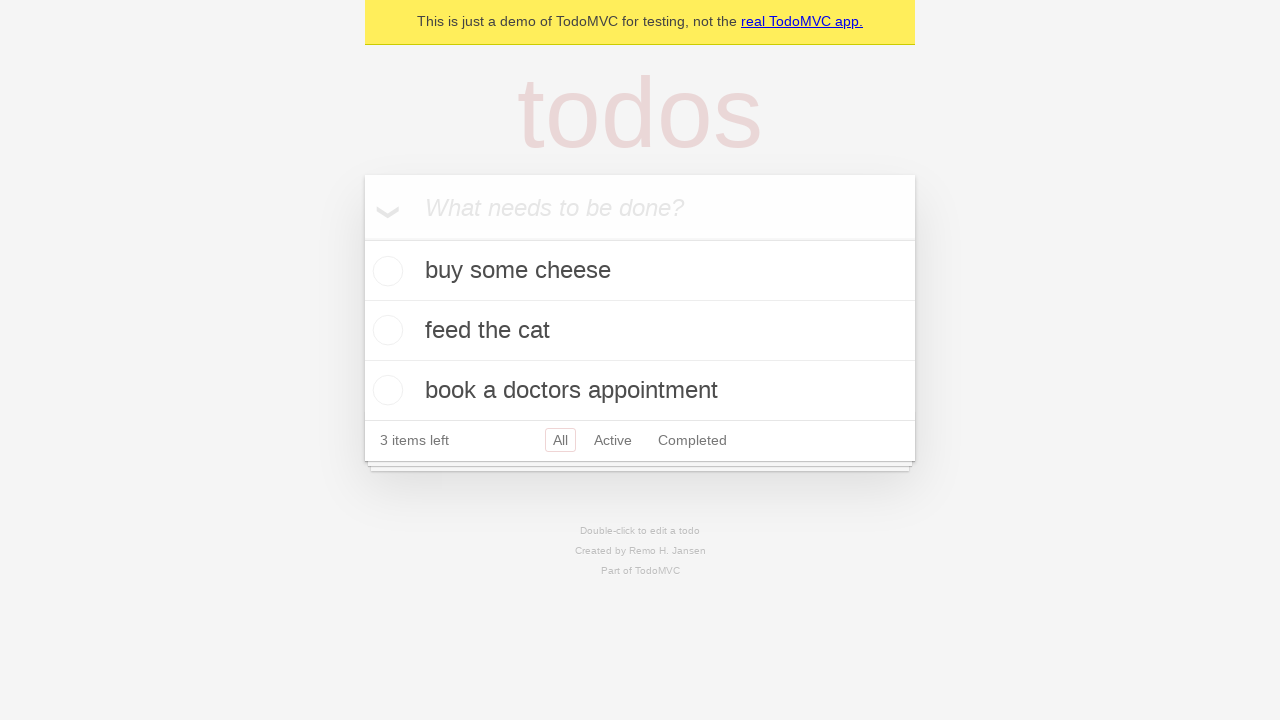

Checked the toggle all checkbox to mark all items as complete at (362, 238) on internal:label="Mark all as complete"i
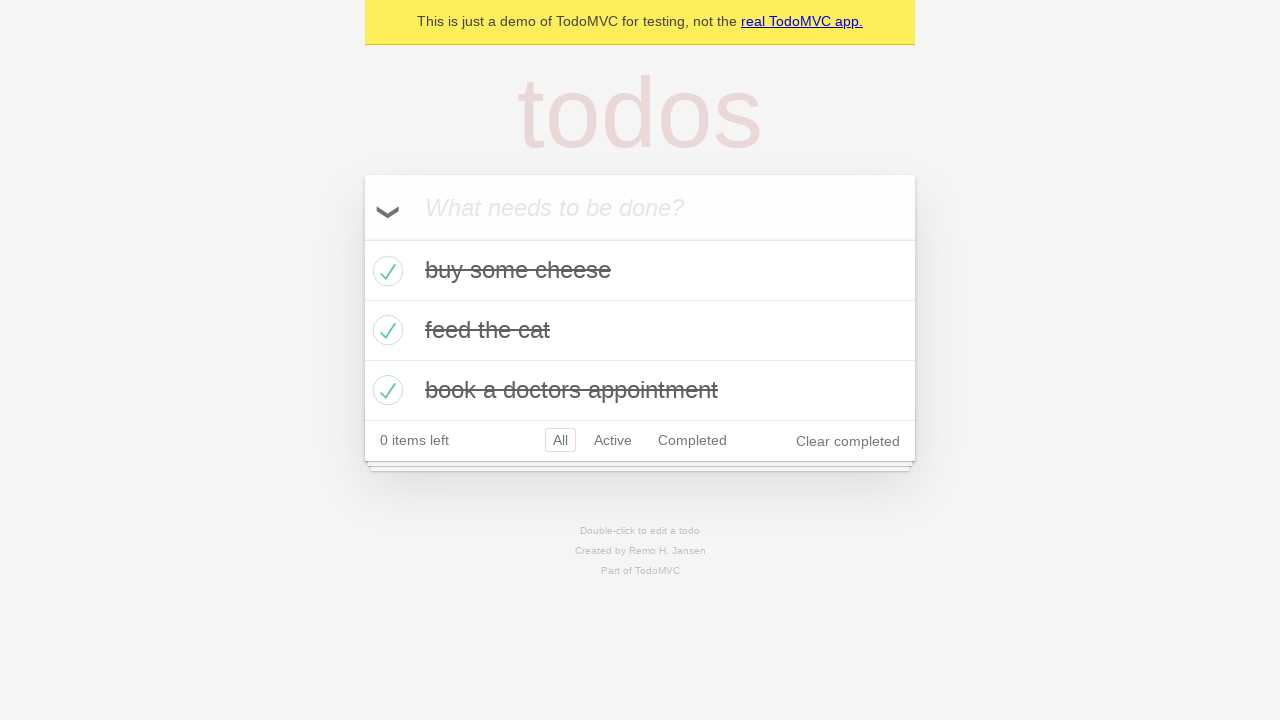

Waited for all items to be marked as completed
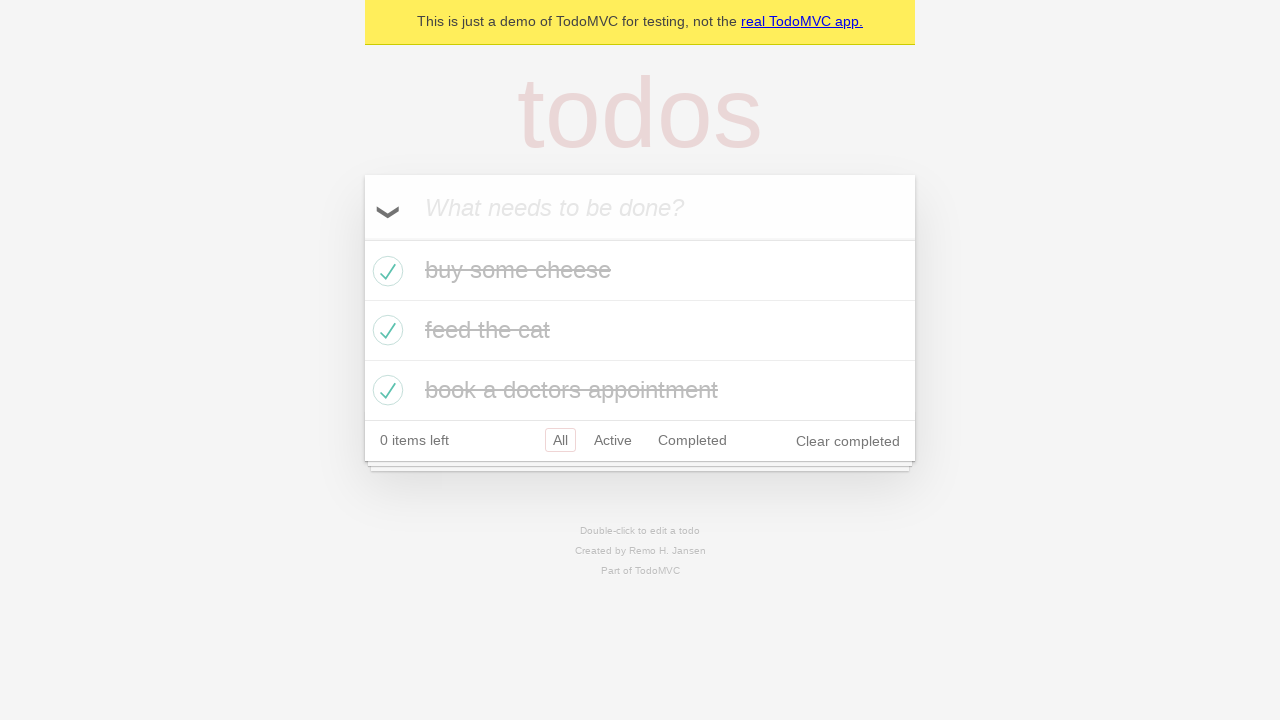

Unchecked the toggle all checkbox to clear the complete state of all items at (362, 238) on internal:label="Mark all as complete"i
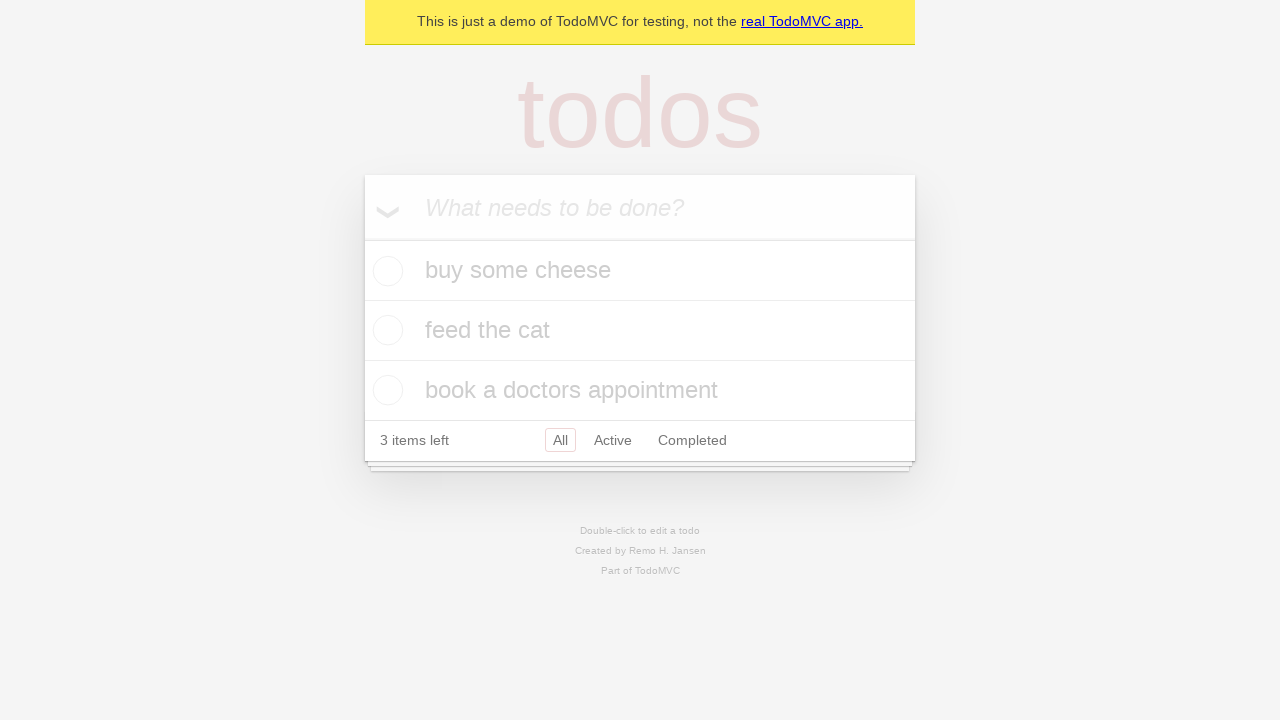

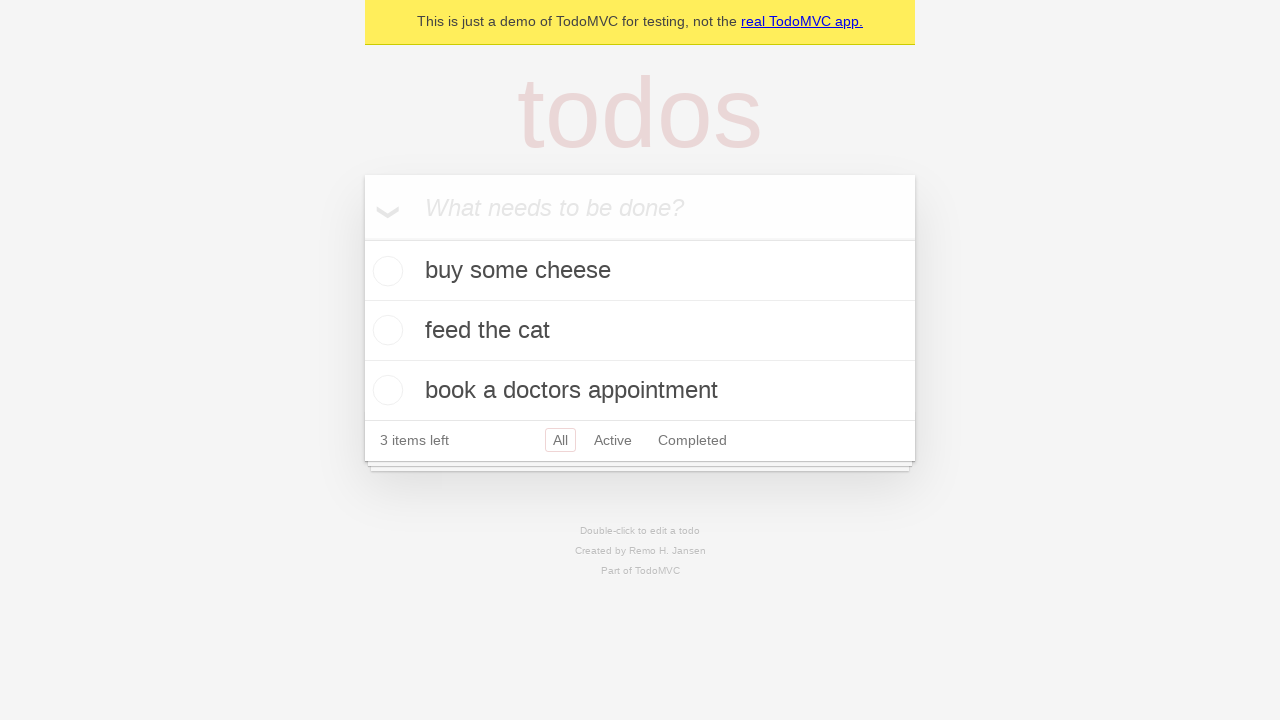